Tests drag and drop functionality by swapping two elements and verifying their positions

Starting URL: https://the-internet.herokuapp.com/drag_and_drop

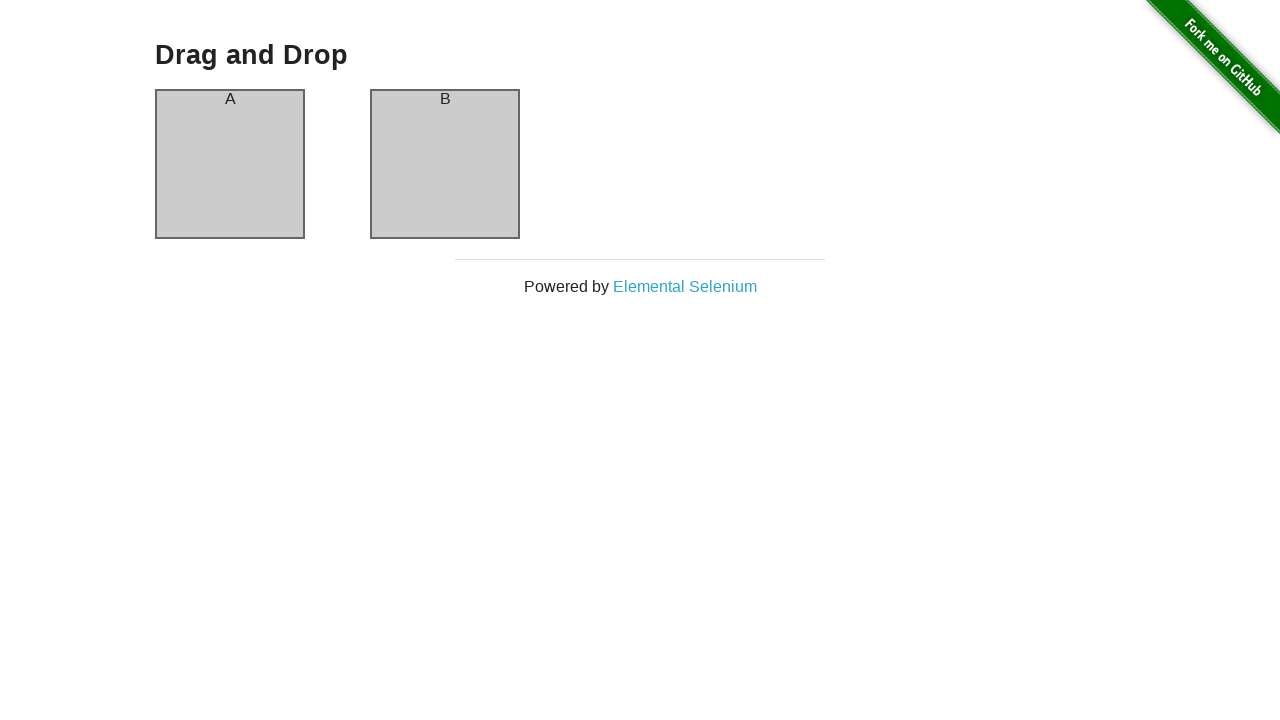

Located column A header element
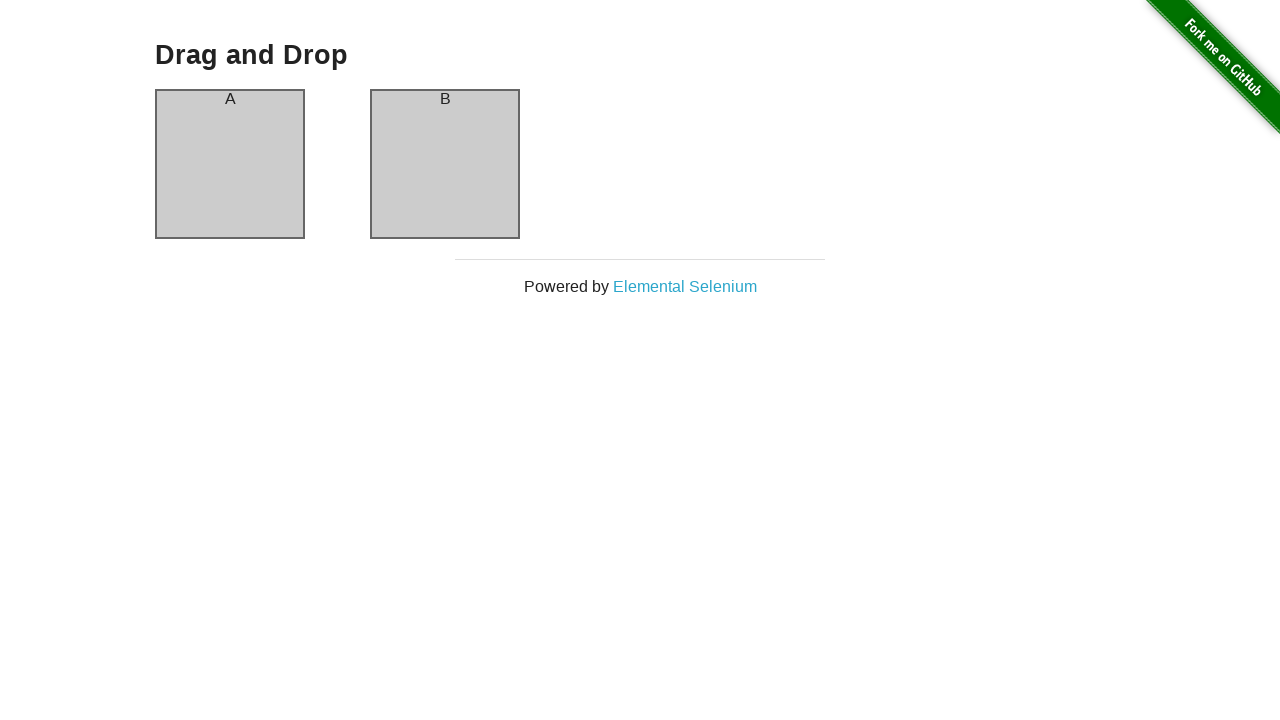

Located column B header element
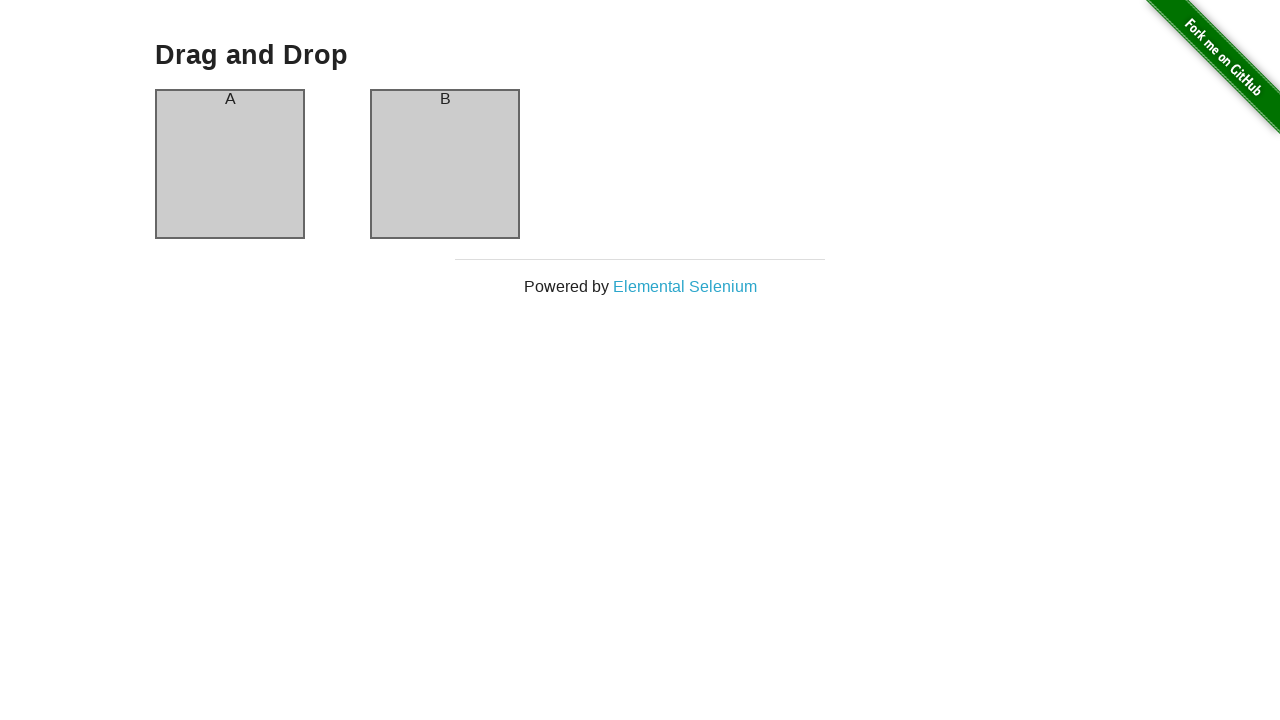

Verified column A header contains 'A'
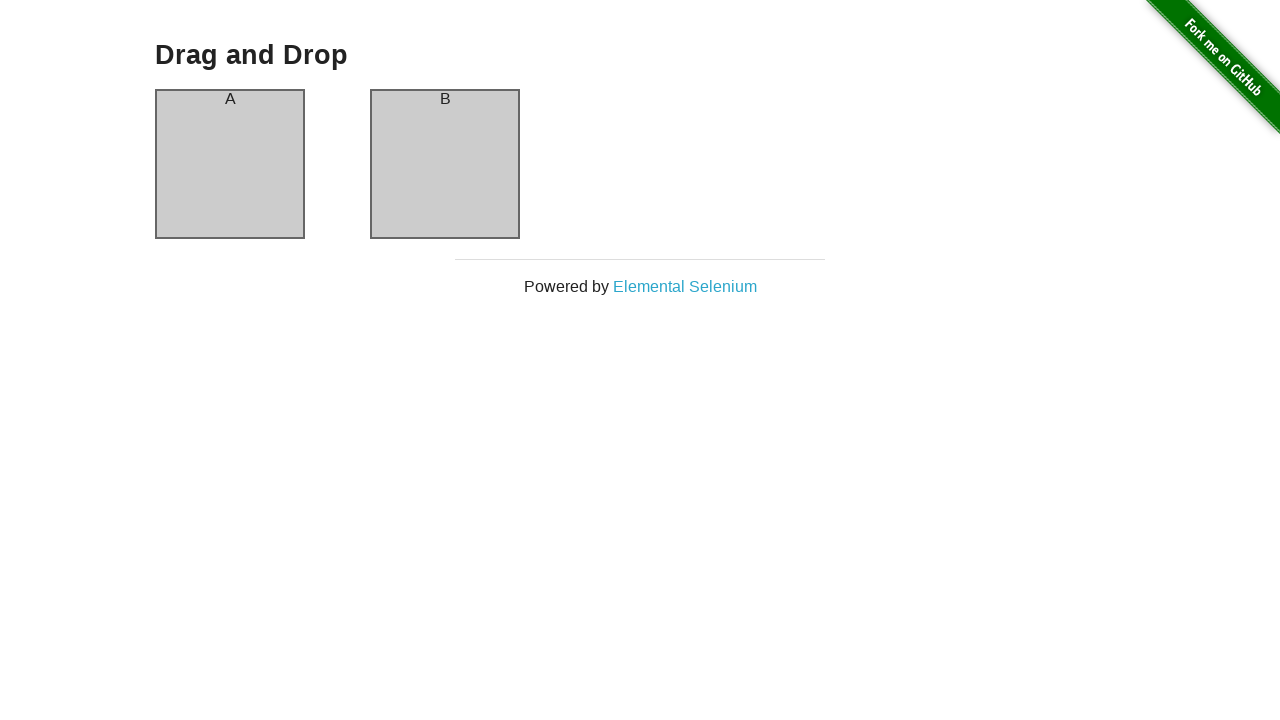

Verified column B header contains 'B'
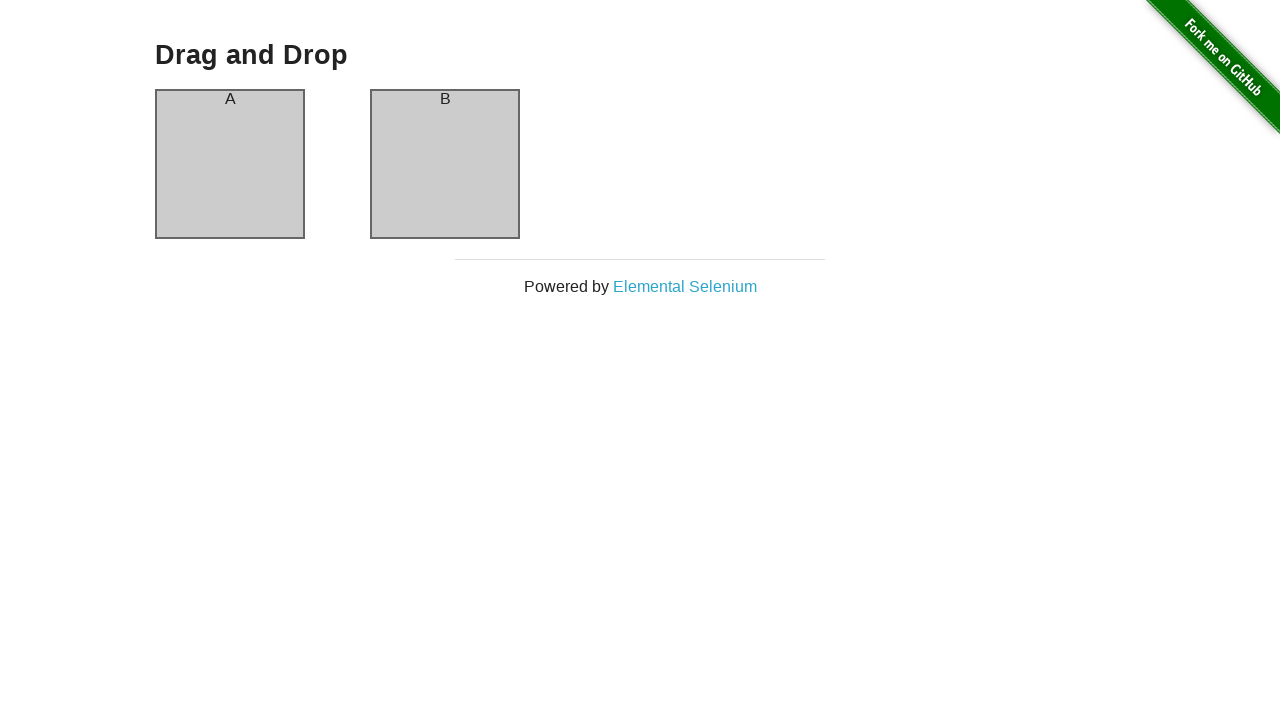

Dragged column A and dropped onto column B at (445, 164)
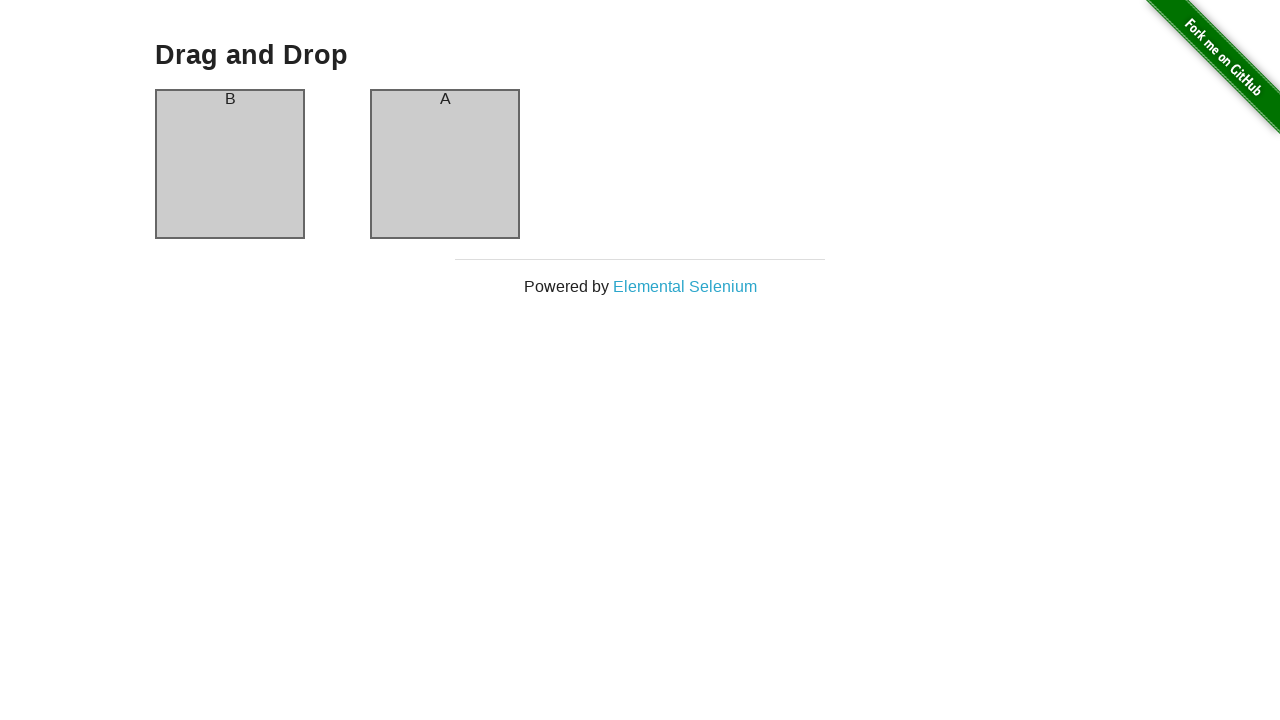

Verified column A header now contains 'B' after swap
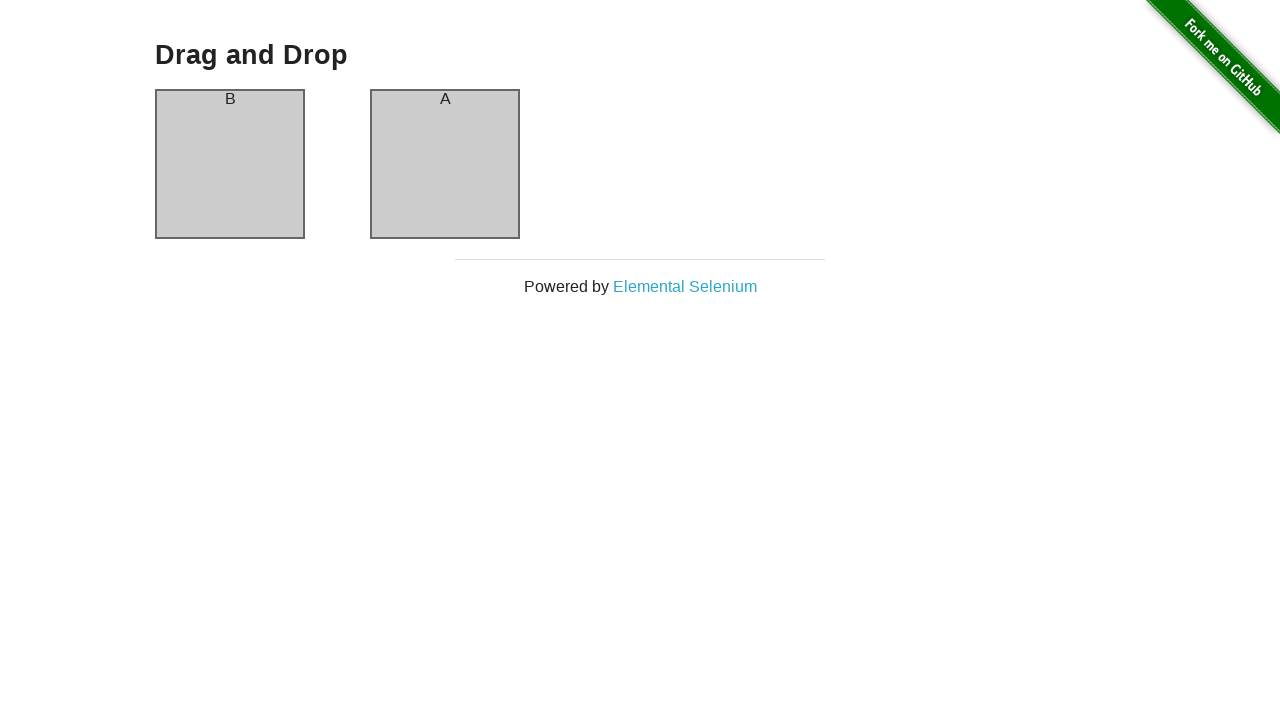

Verified column B header now contains 'A' after swap
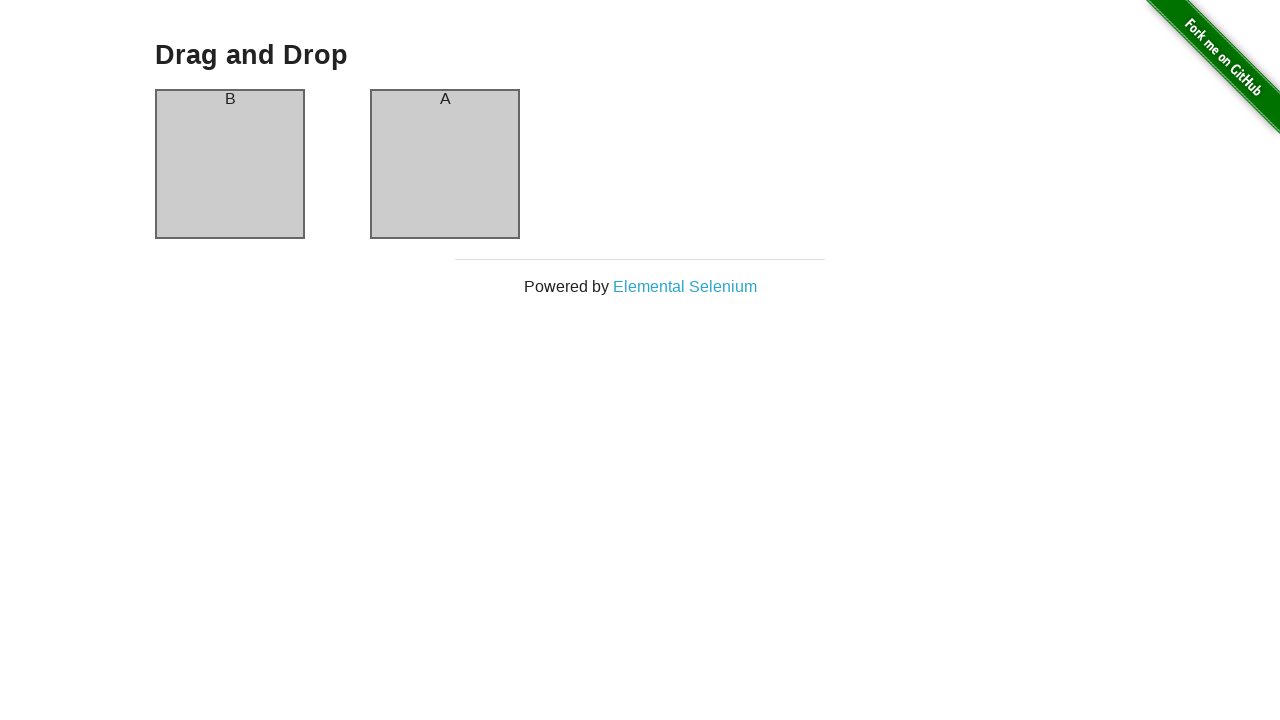

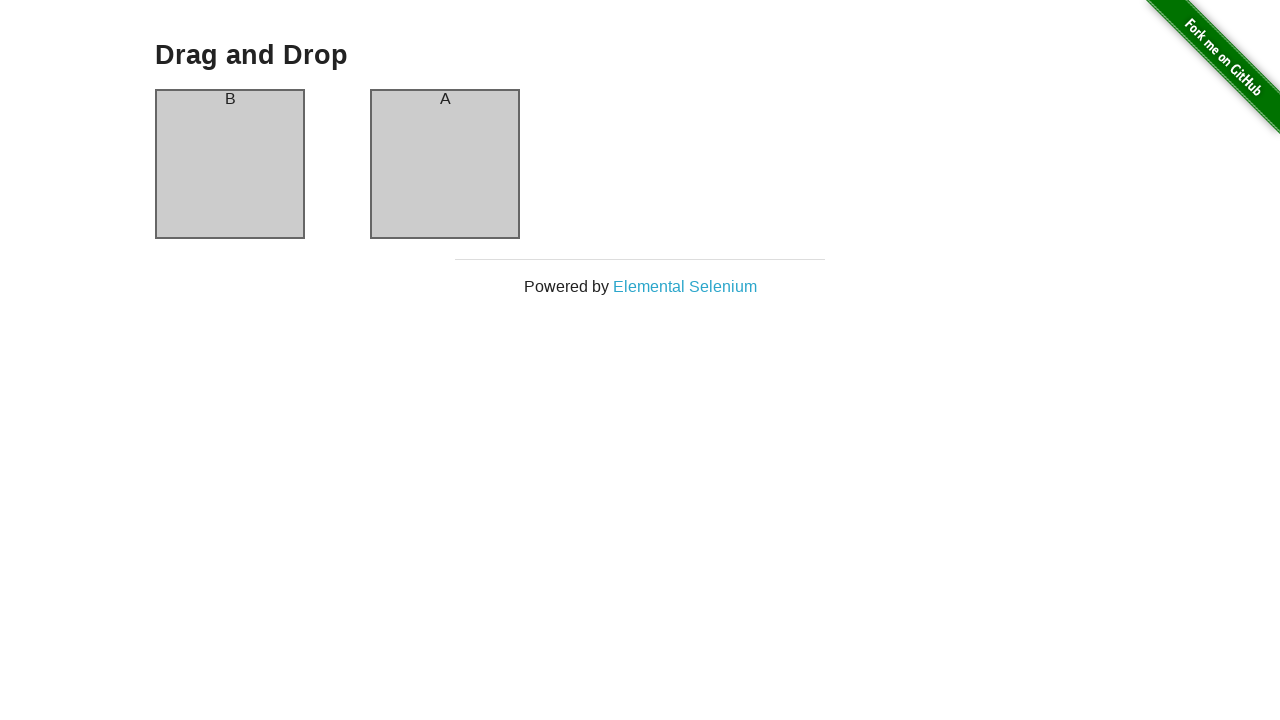